Navigates to Selenium's test inputs page and retrieves the tag name of the first input element in the form

Starting URL: https://www.selenium.dev/selenium/web/inputs.html

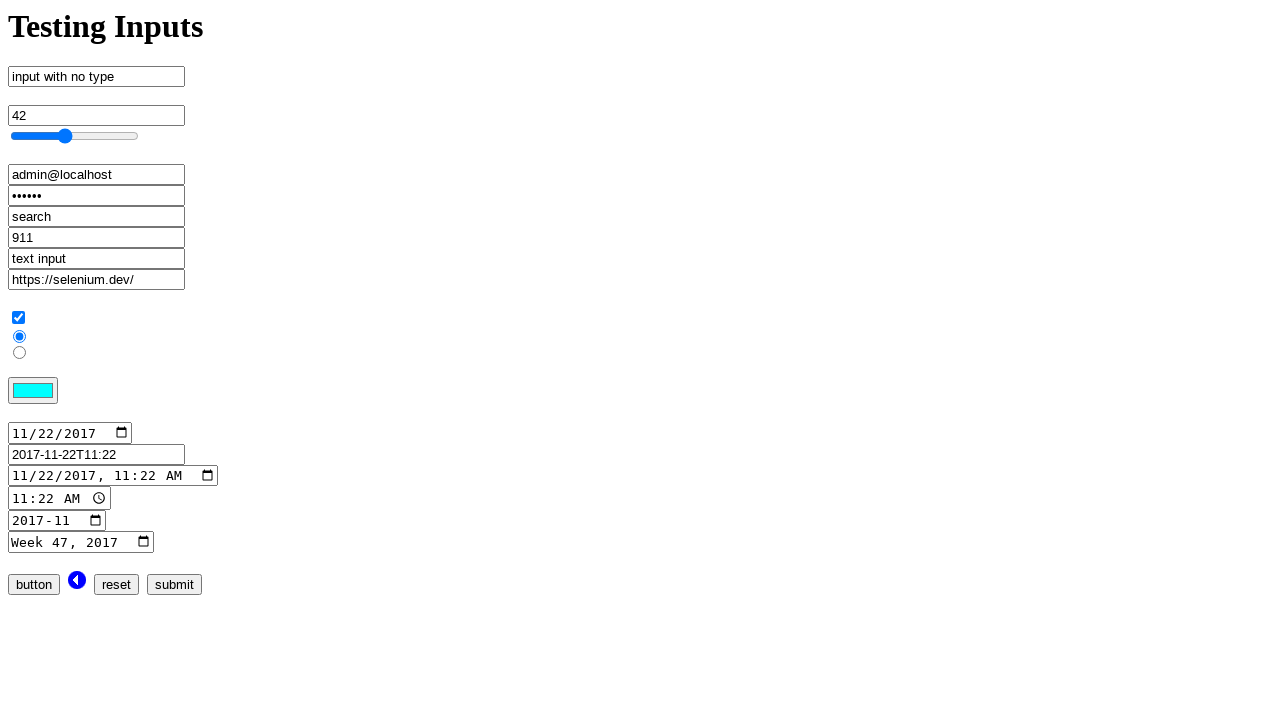

Located the first input element in the form
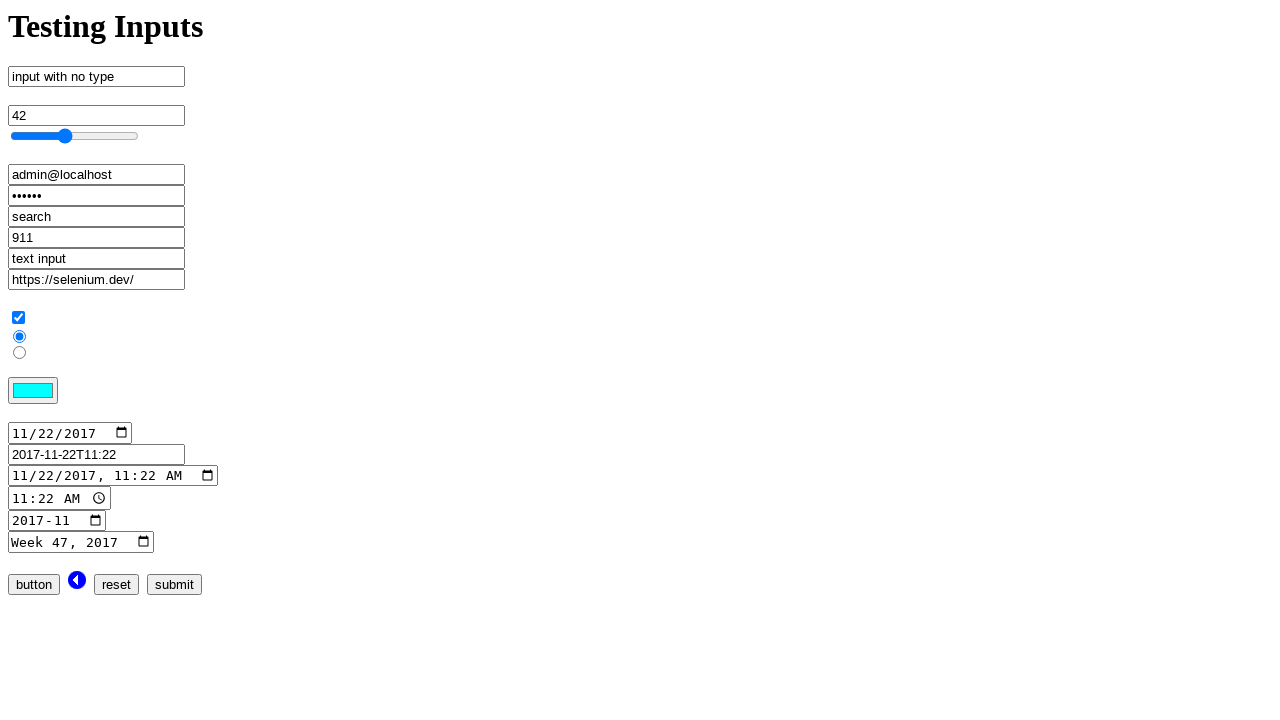

First input element loaded and ready
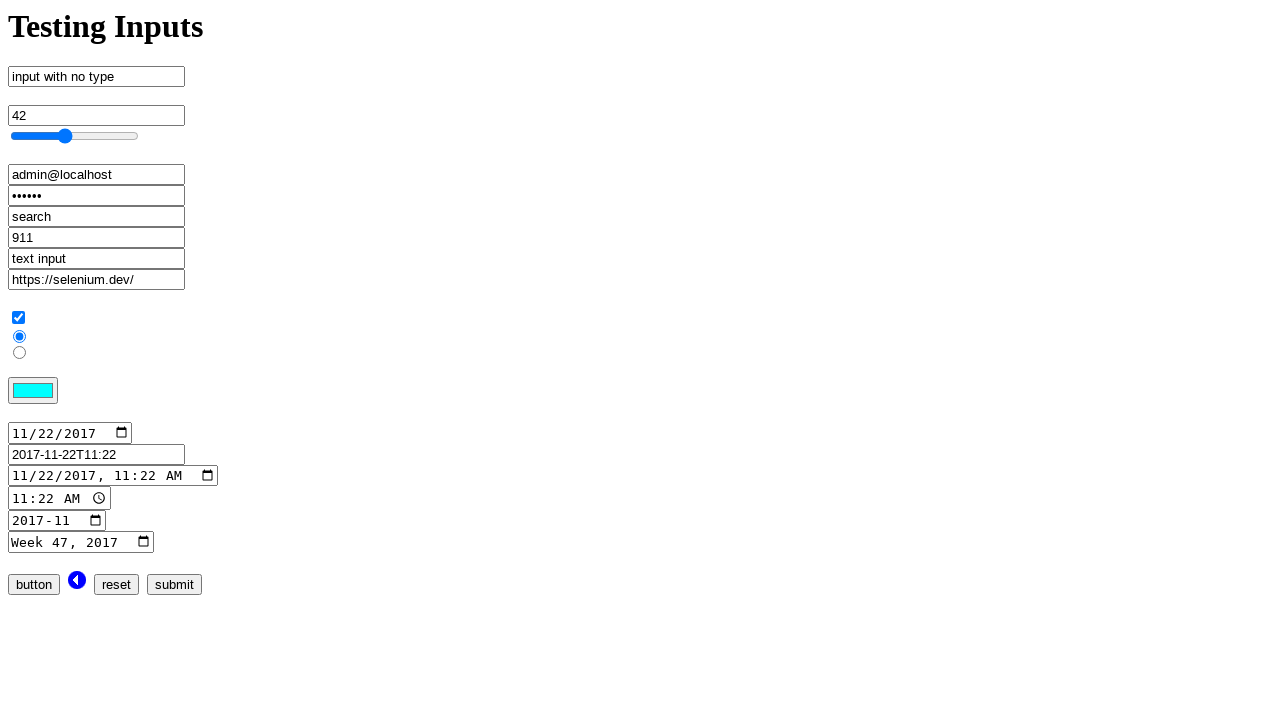

Retrieved tag name of first input element: input
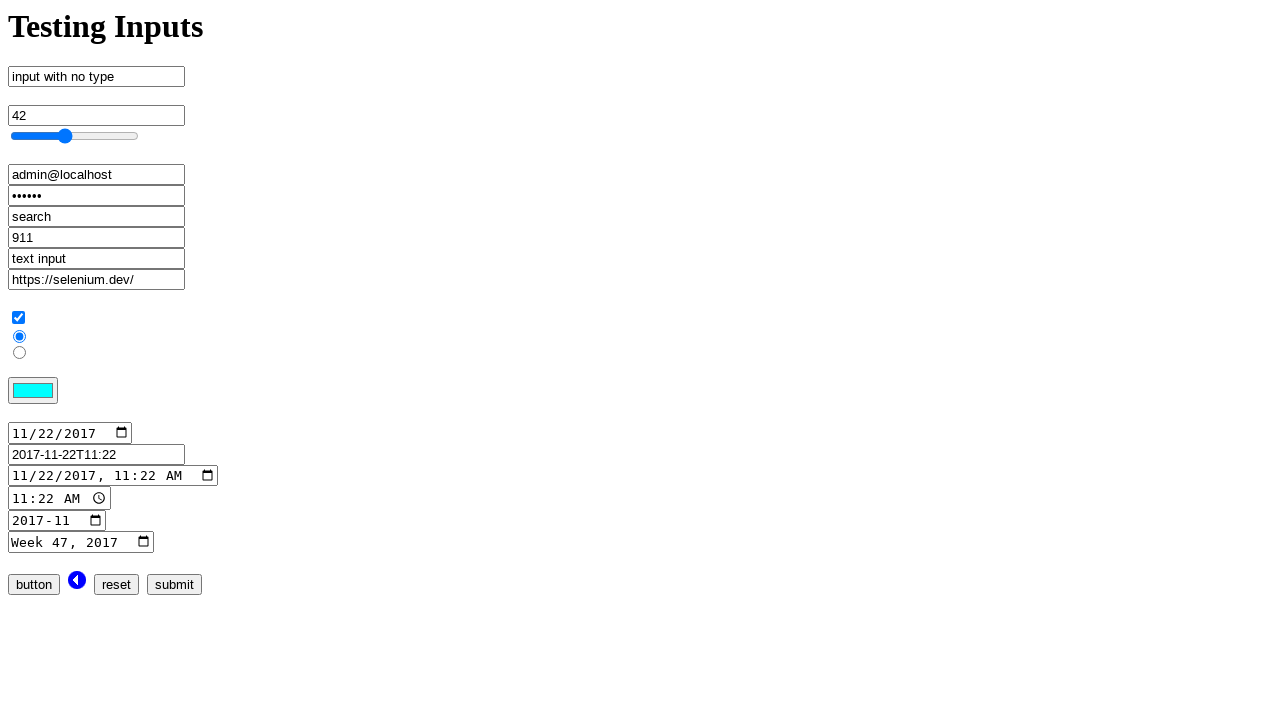

Printed tag name to console: input
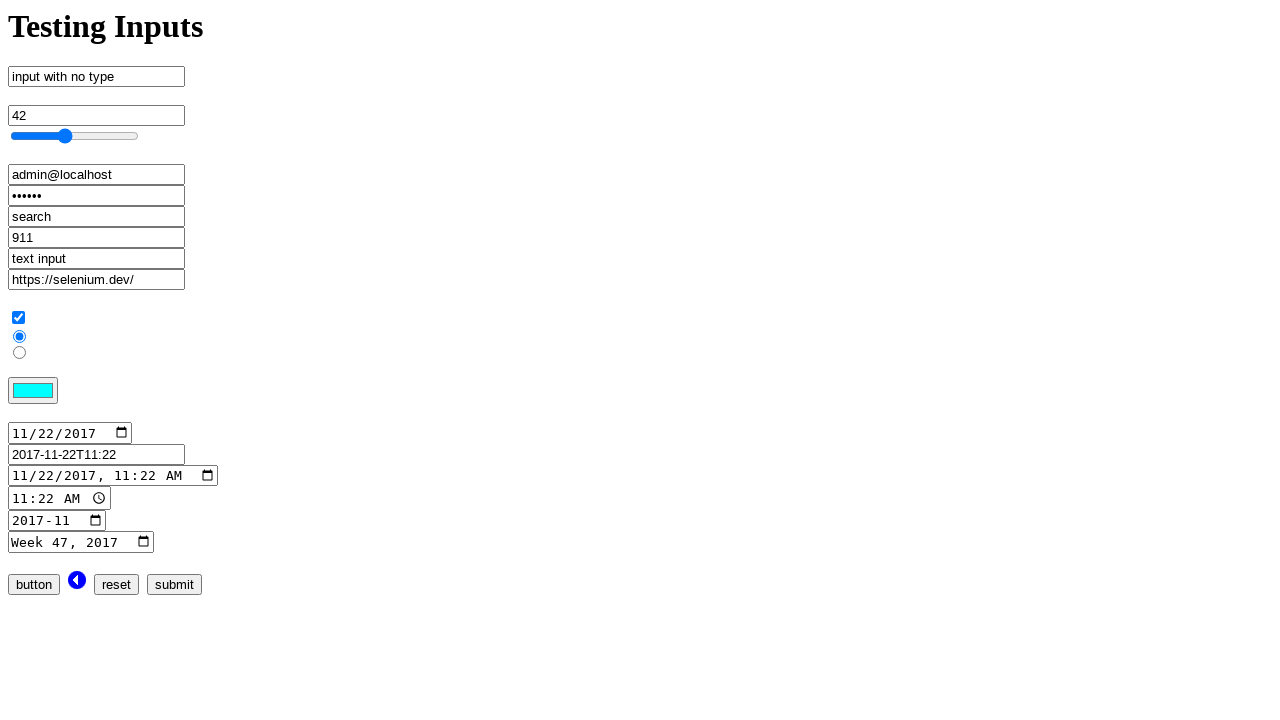

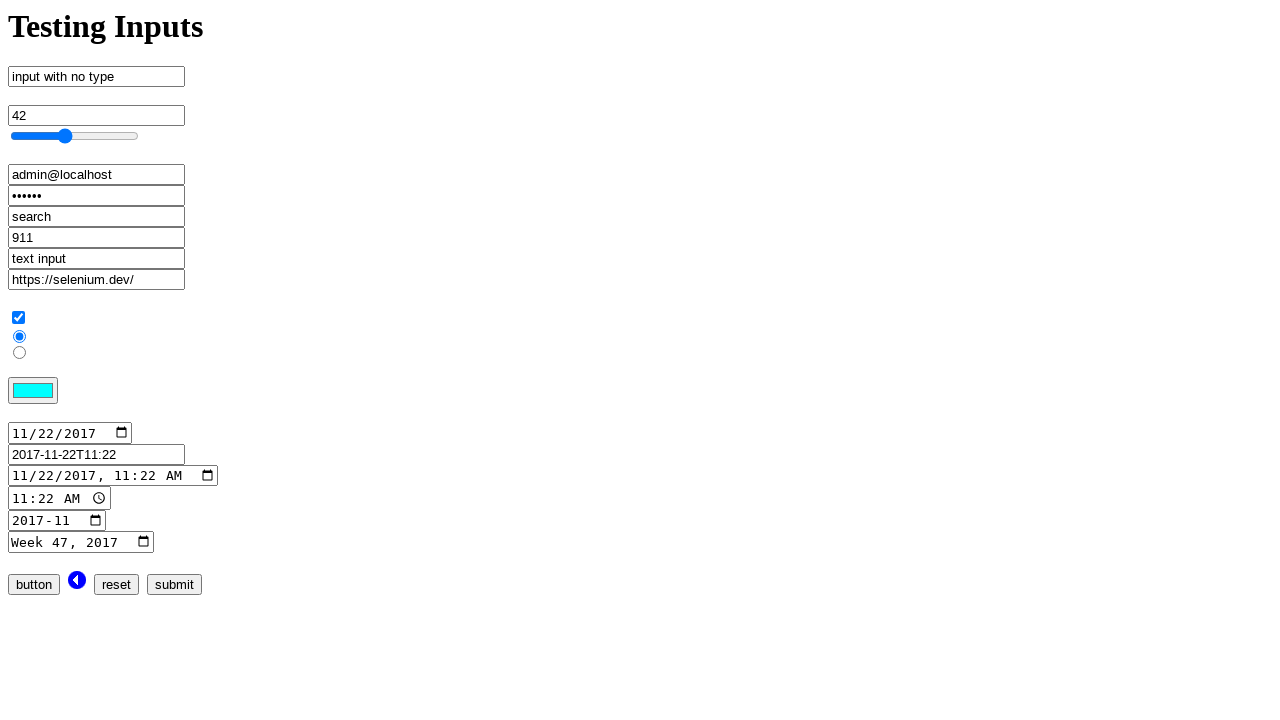